Tests jQuery UI datepicker functionality by first entering a date directly, then navigating through the calendar to select a future date

Starting URL: https://jqueryui.com/datepicker/

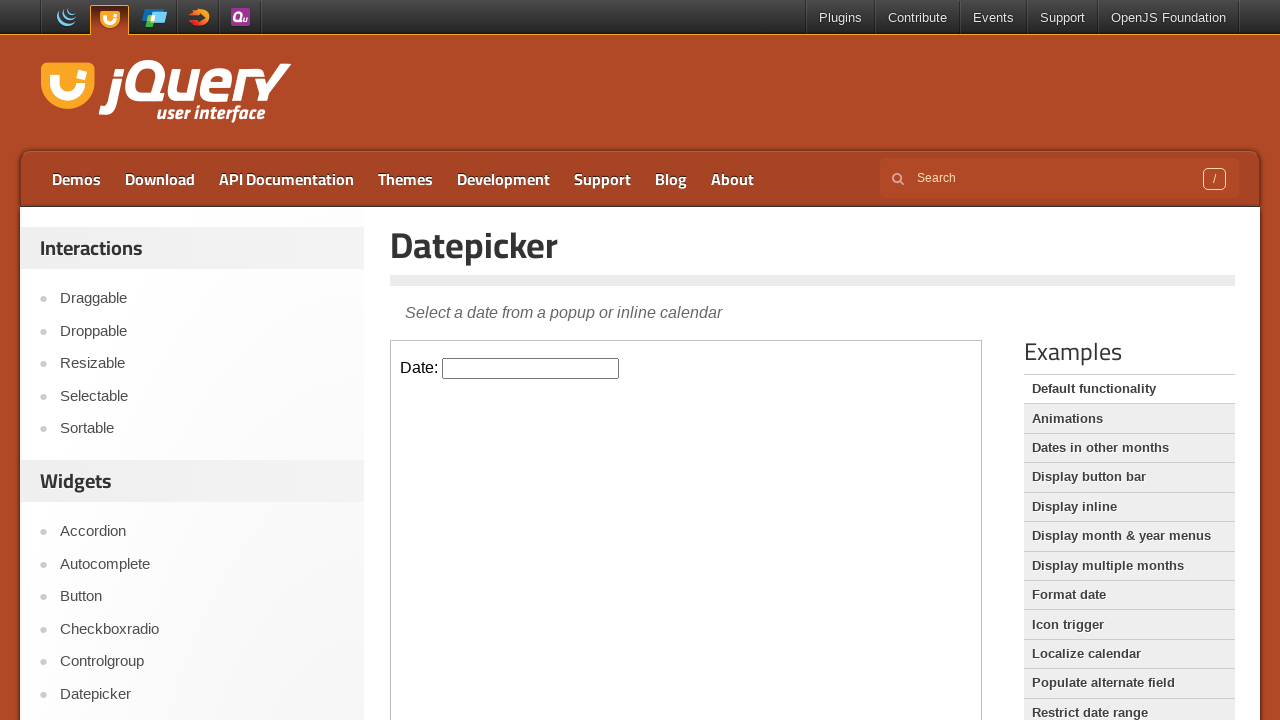

Filled datepicker input with date 04/20/2024 on iframe >> nth=0 >> internal:control=enter-frame >> #datepicker
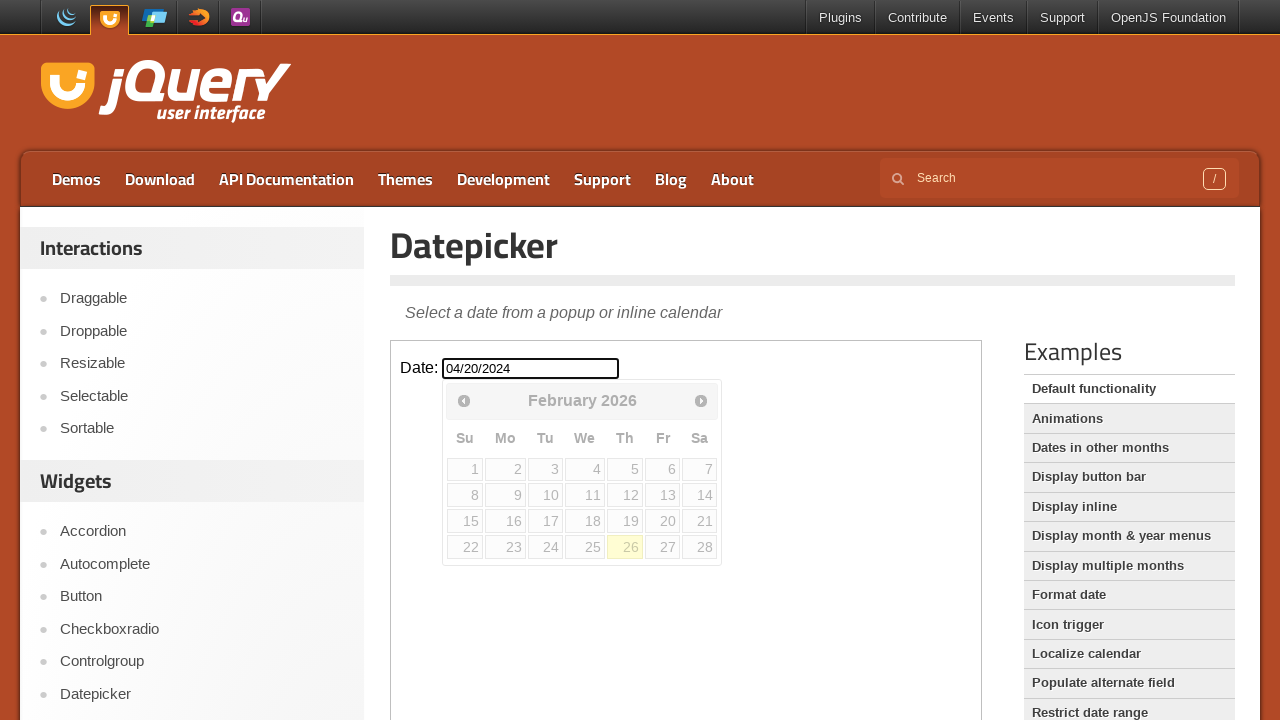

Clicked datepicker input to open calendar at (531, 368) on iframe >> nth=0 >> internal:control=enter-frame >> #datepicker
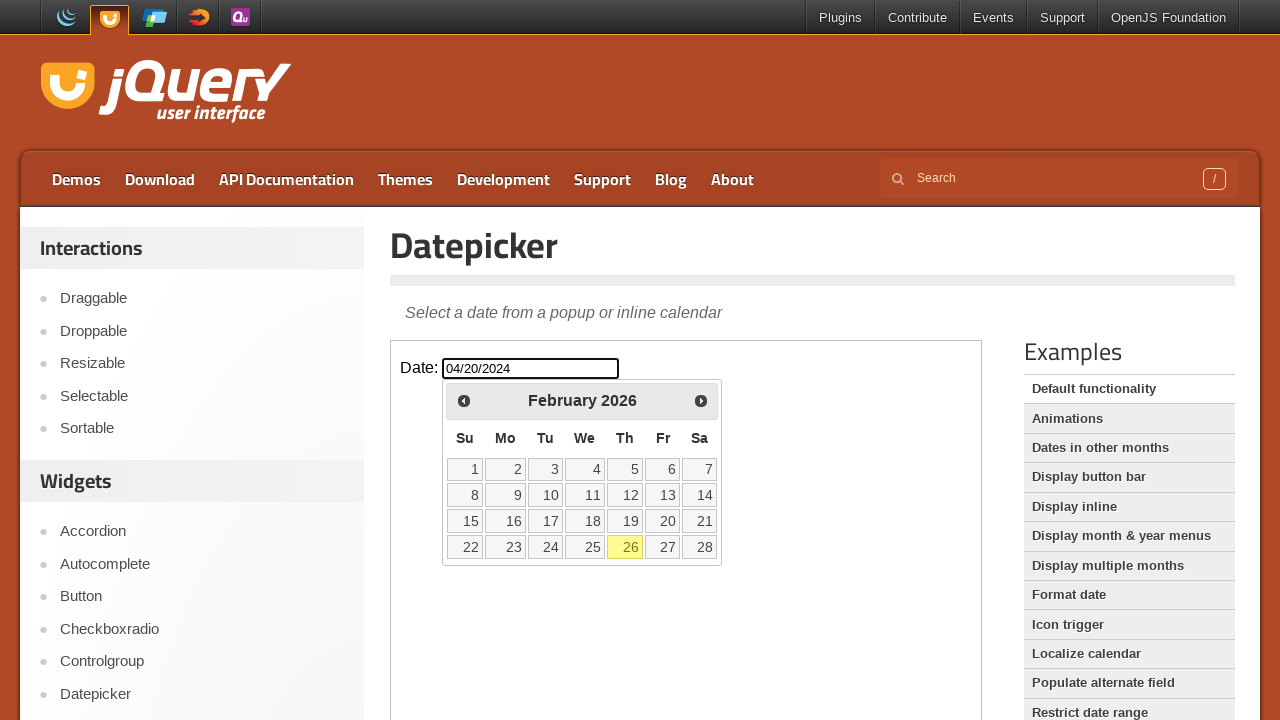

Clicked next month button - currently viewing February 2026 at (701, 400) on iframe >> nth=0 >> internal:control=enter-frame >> .ui-icon-circle-triangle-e
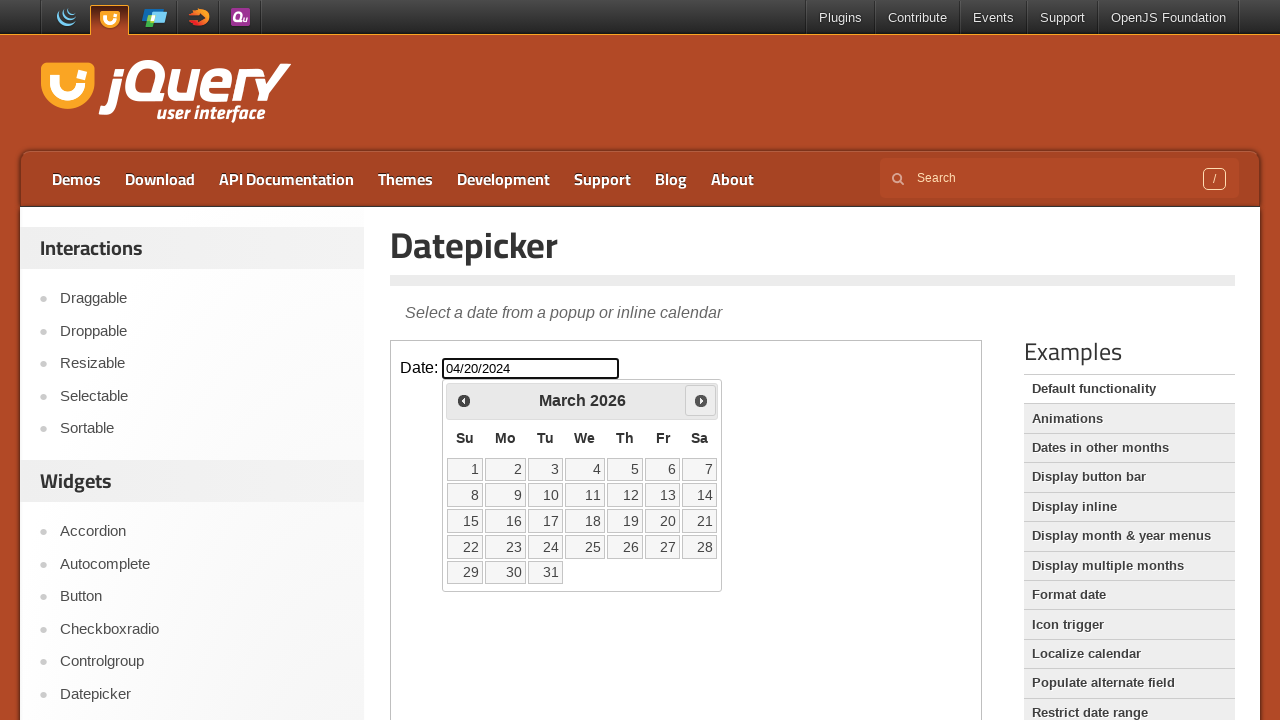

Clicked next month button - currently viewing March 2026 at (701, 400) on iframe >> nth=0 >> internal:control=enter-frame >> .ui-icon-circle-triangle-e
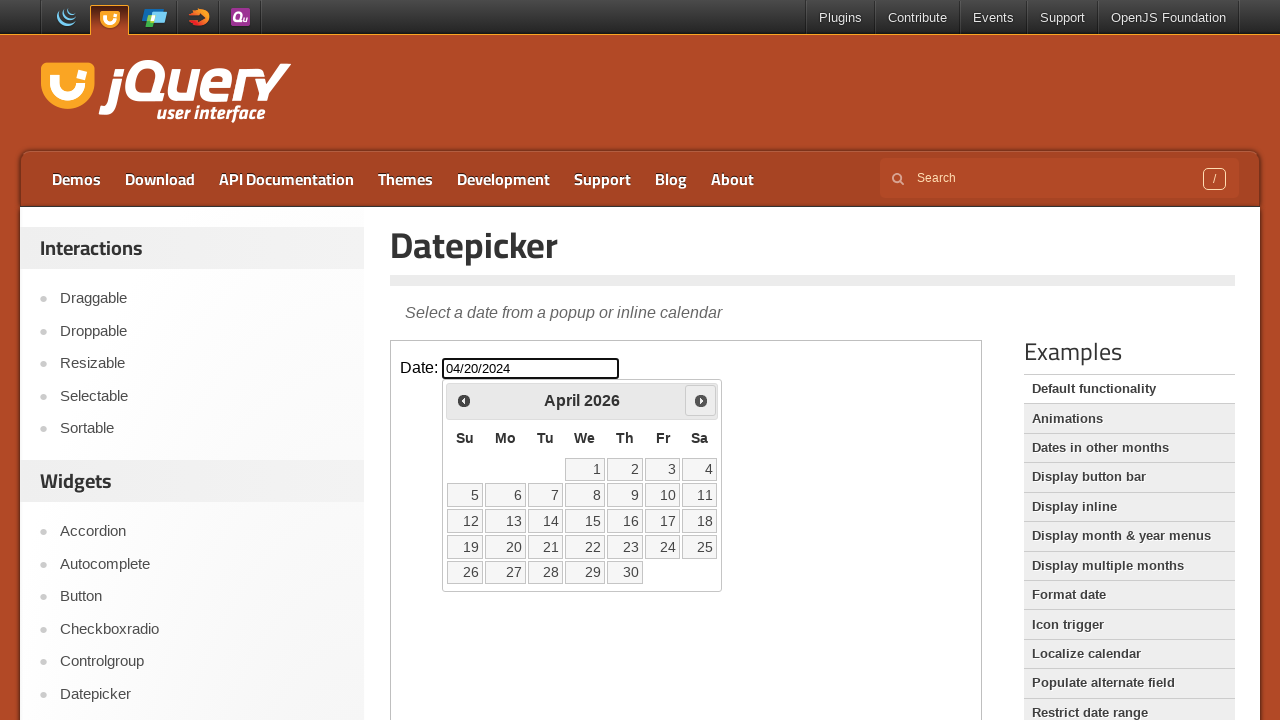

Clicked next month button - currently viewing April 2026 at (701, 400) on iframe >> nth=0 >> internal:control=enter-frame >> .ui-icon-circle-triangle-e
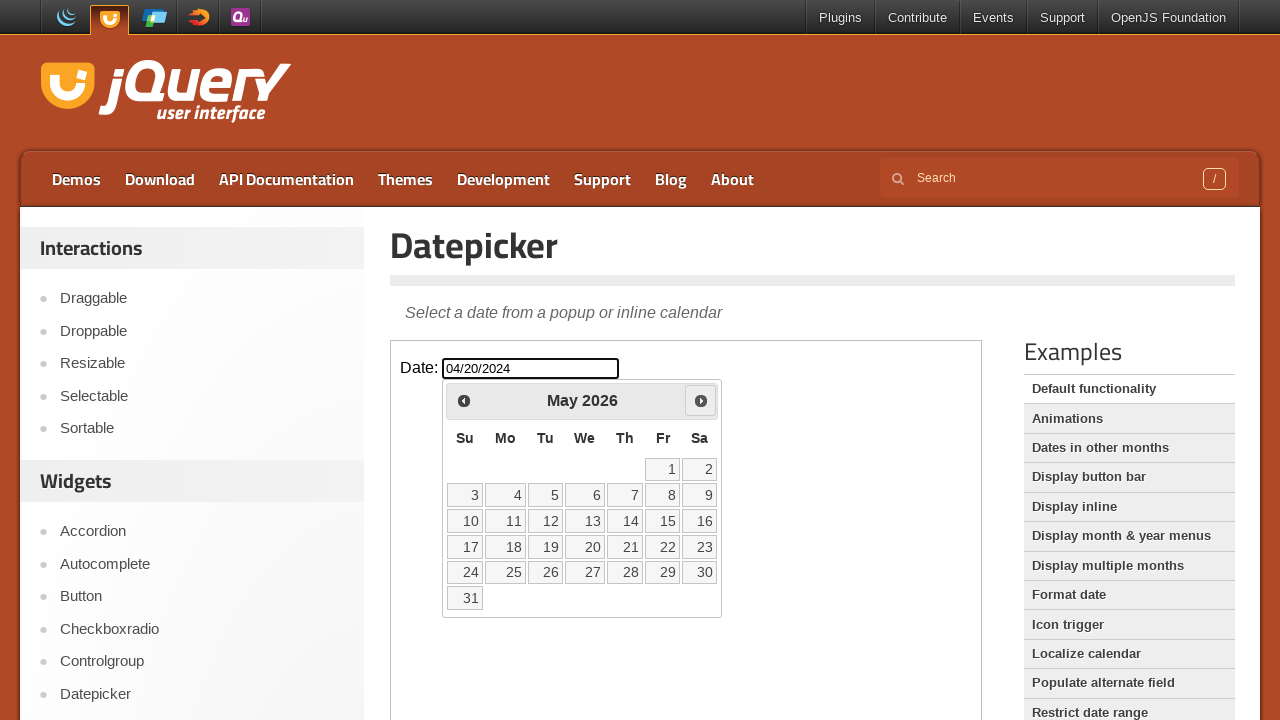

Reached target month May 2026
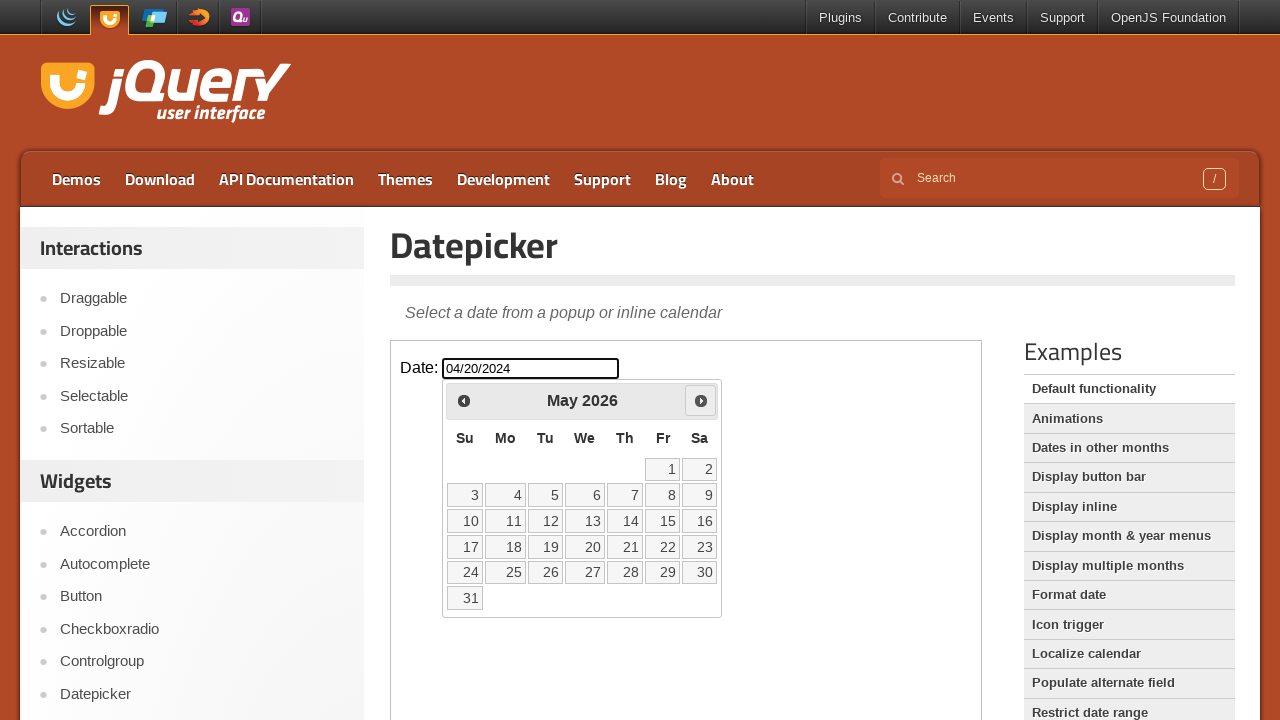

Selected date 5 from the calendar at (545, 495) on iframe >> nth=0 >> internal:control=enter-frame >> //table[@class='ui-datepicker
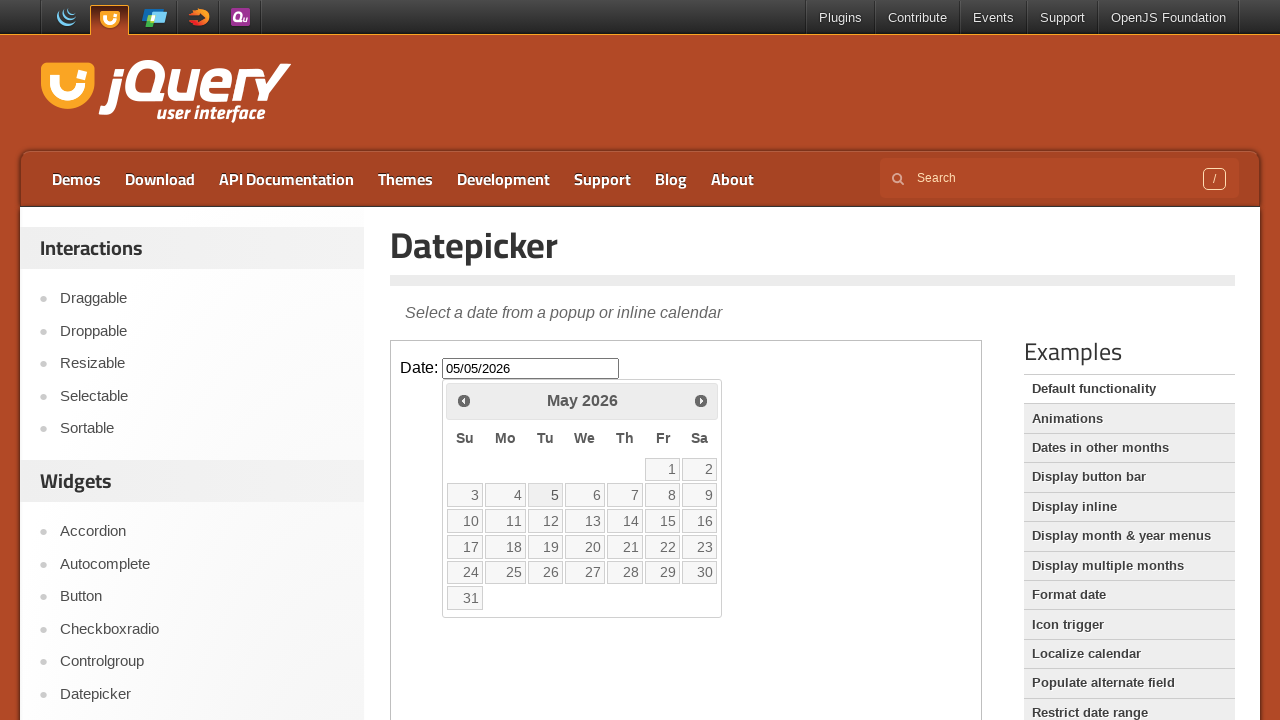

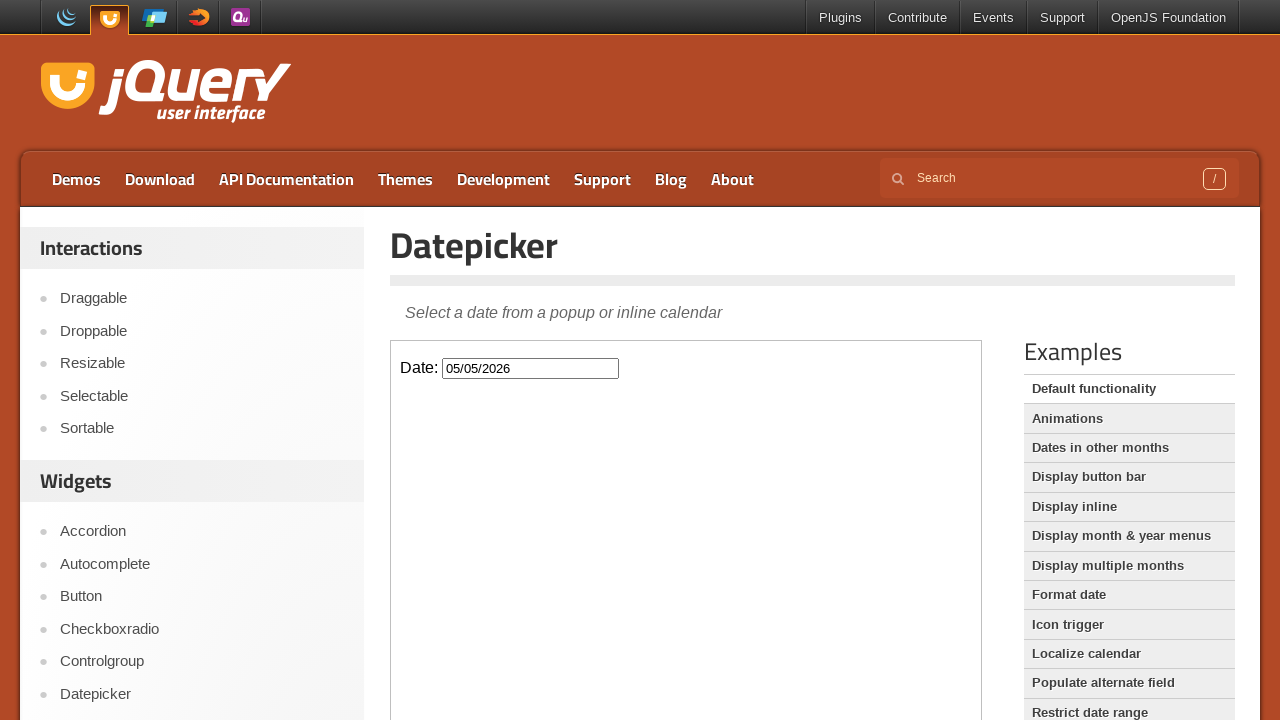